Tests JavaScript confirm dialog handling within an iframe by clicking a button and dismissing the alert

Starting URL: https://www.w3schools.com/jsref/tryit.asp?filename=tryjsref_confirm

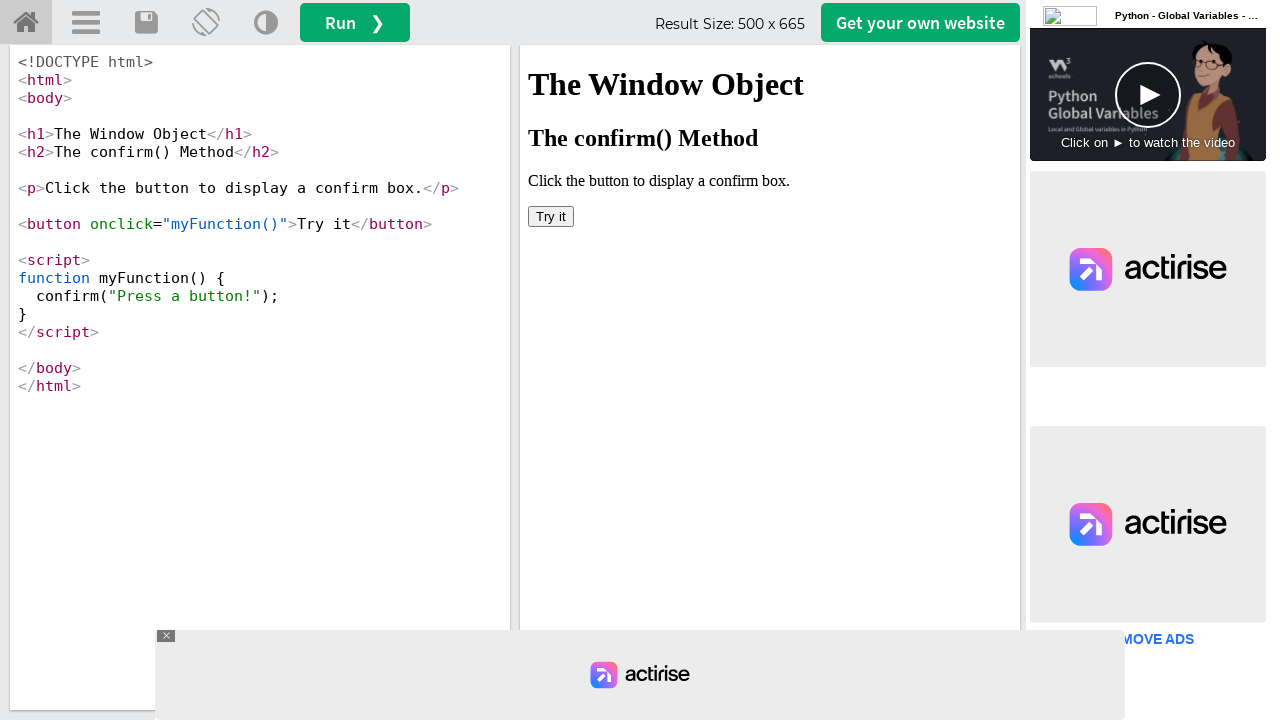

Located iframe with id 'iframeResult'
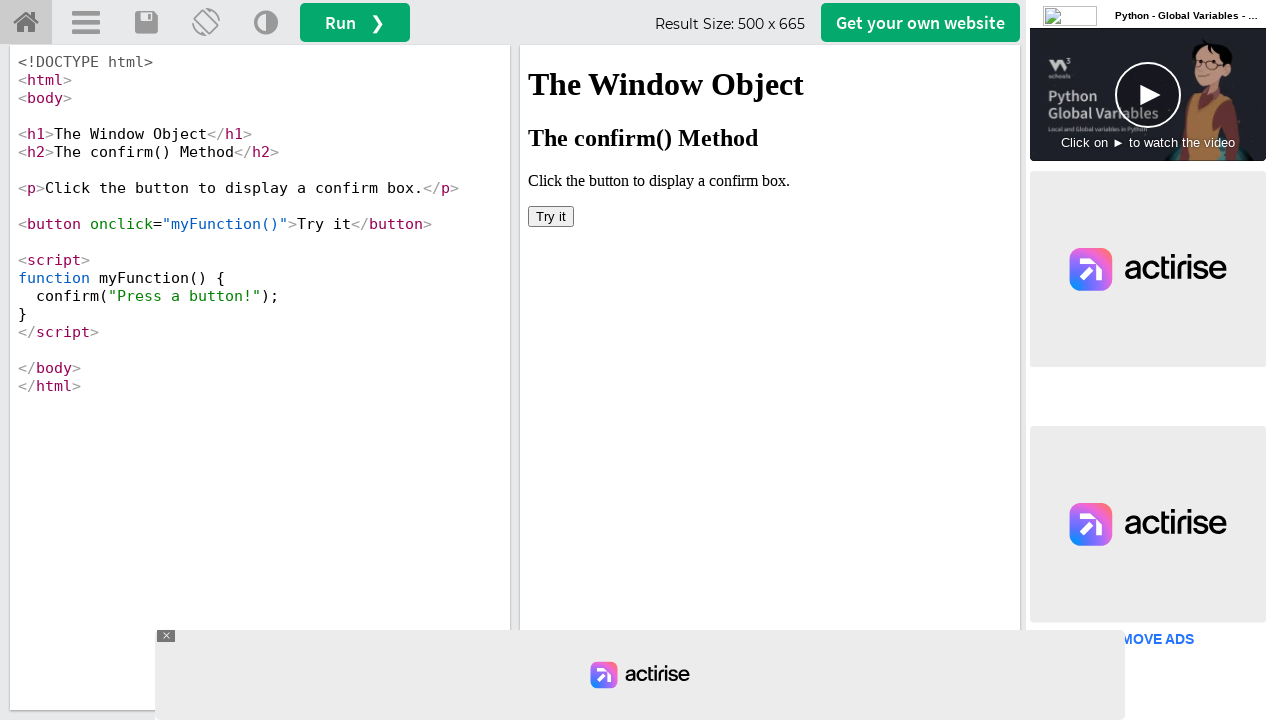

Clicked 'Try it' button inside iframe to trigger confirm dialog at (551, 216) on xpath=//iframe[@id='iframeResult'] >> internal:control=enter-frame >> xpath=//bu
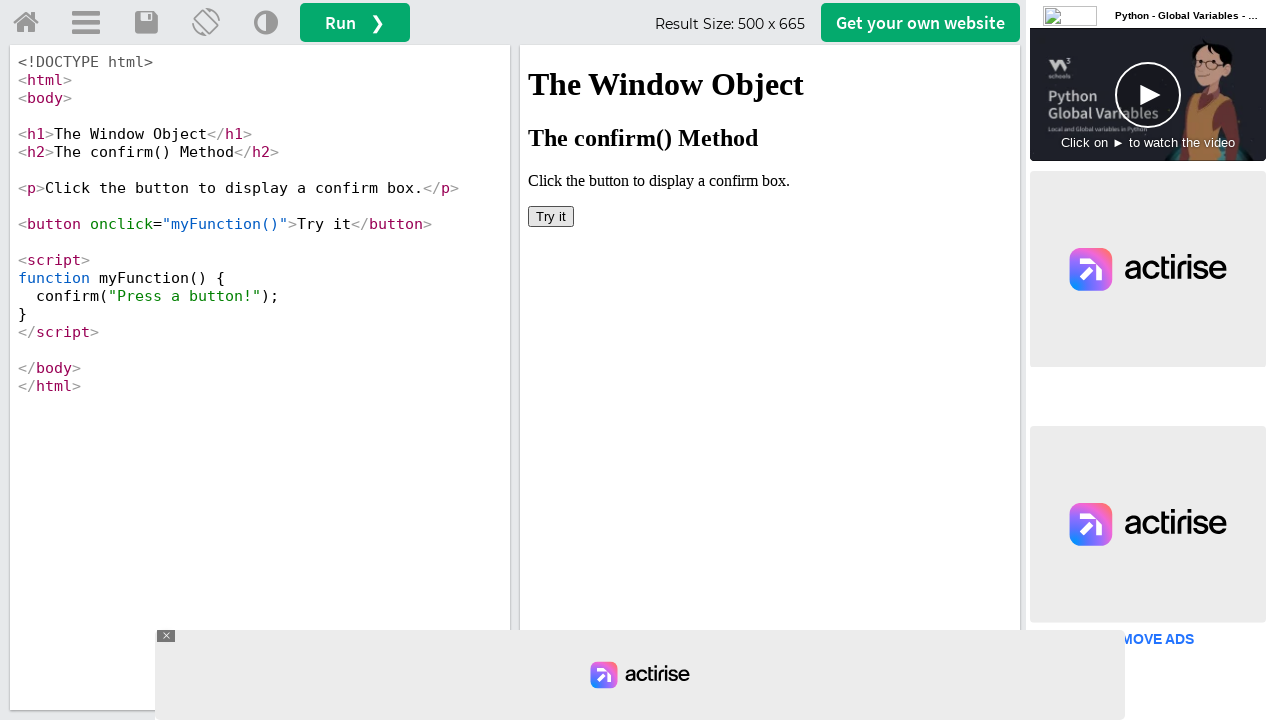

Set up dialog handler to dismiss confirm dialog
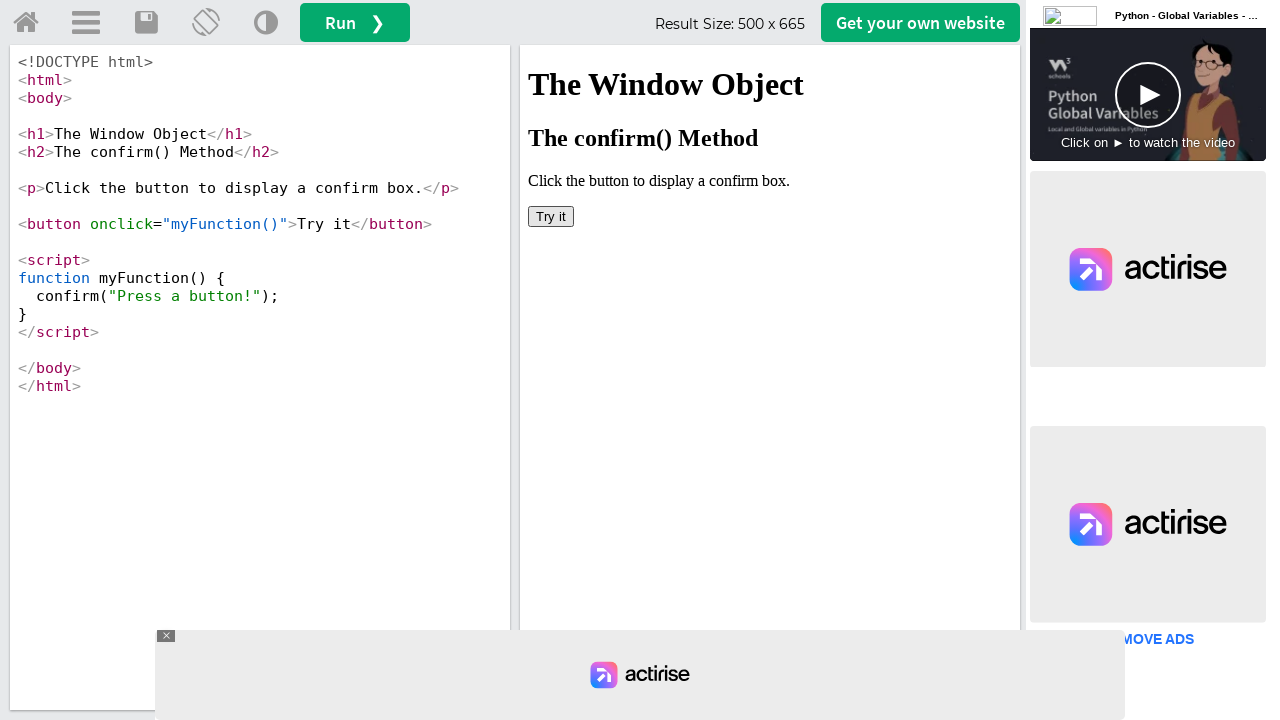

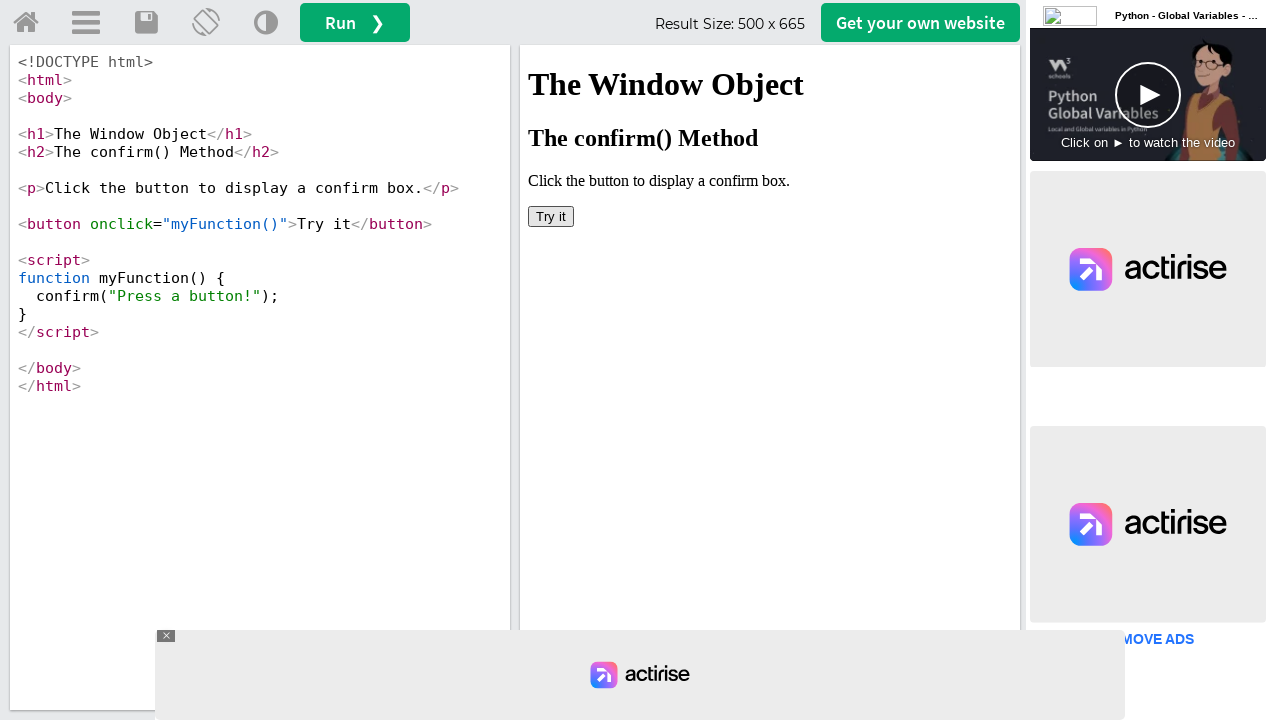